Tests checking a checkbox by clicking on the second checkbox element on the page

Starting URL: http://the-internet.herokuapp.com/checkboxes

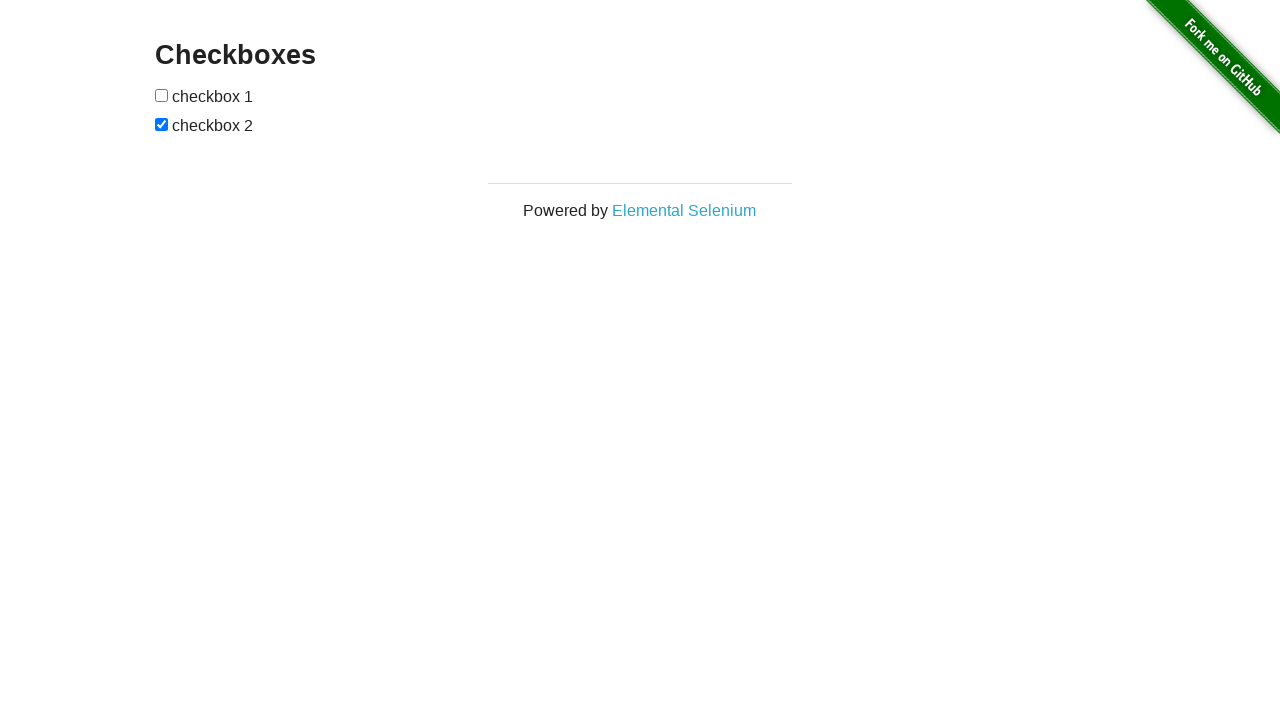

Waited for checkboxes container to load
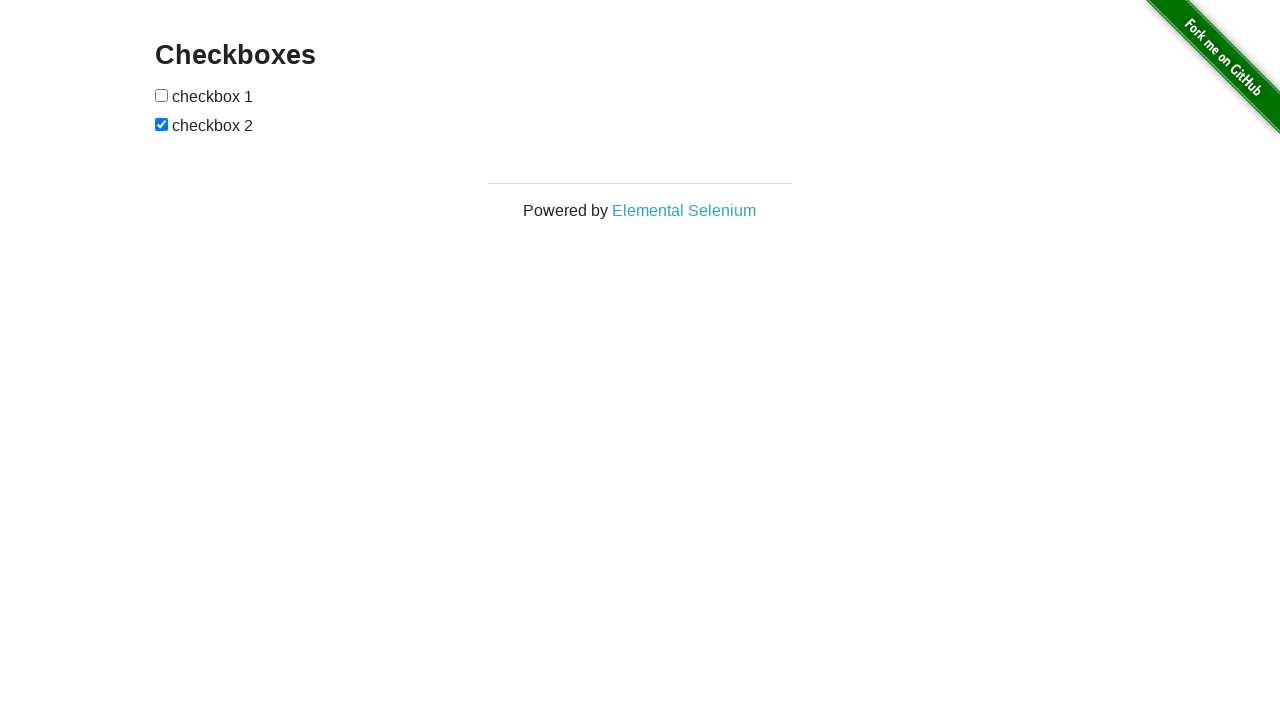

Clicked the second checkbox to check it at (162, 124) on xpath=//*[@id='checkboxes']/input[2]
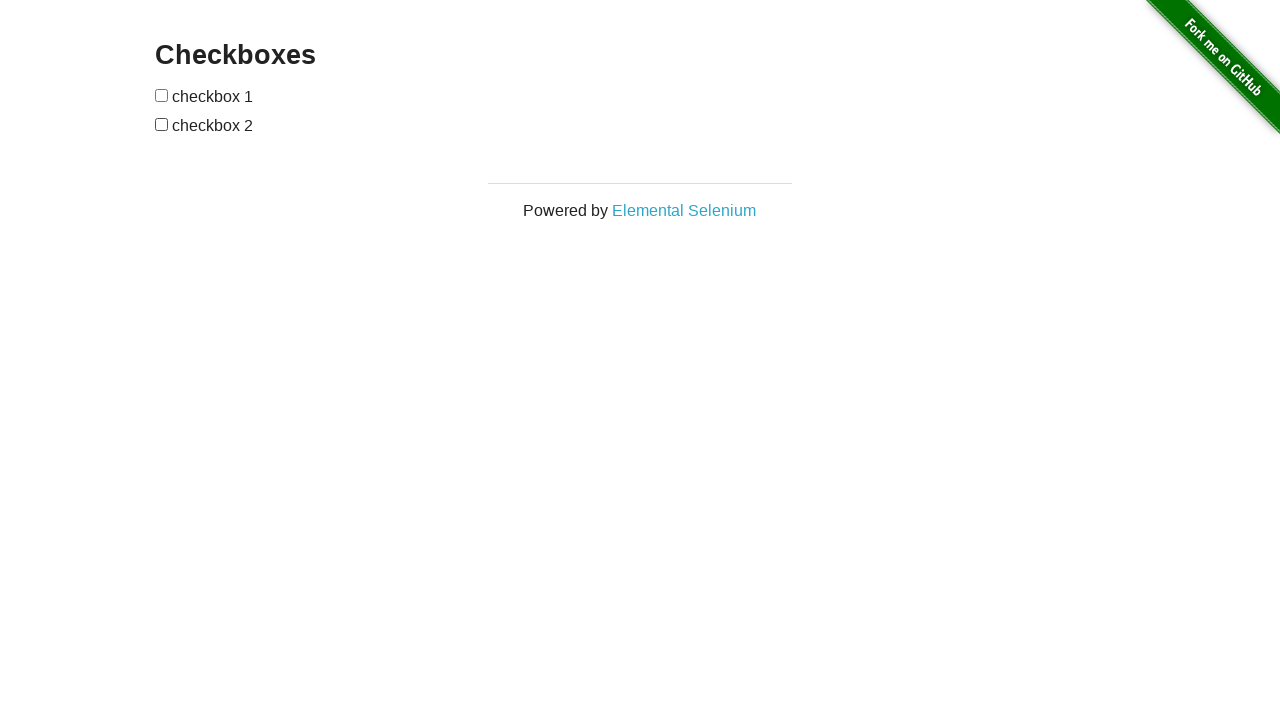

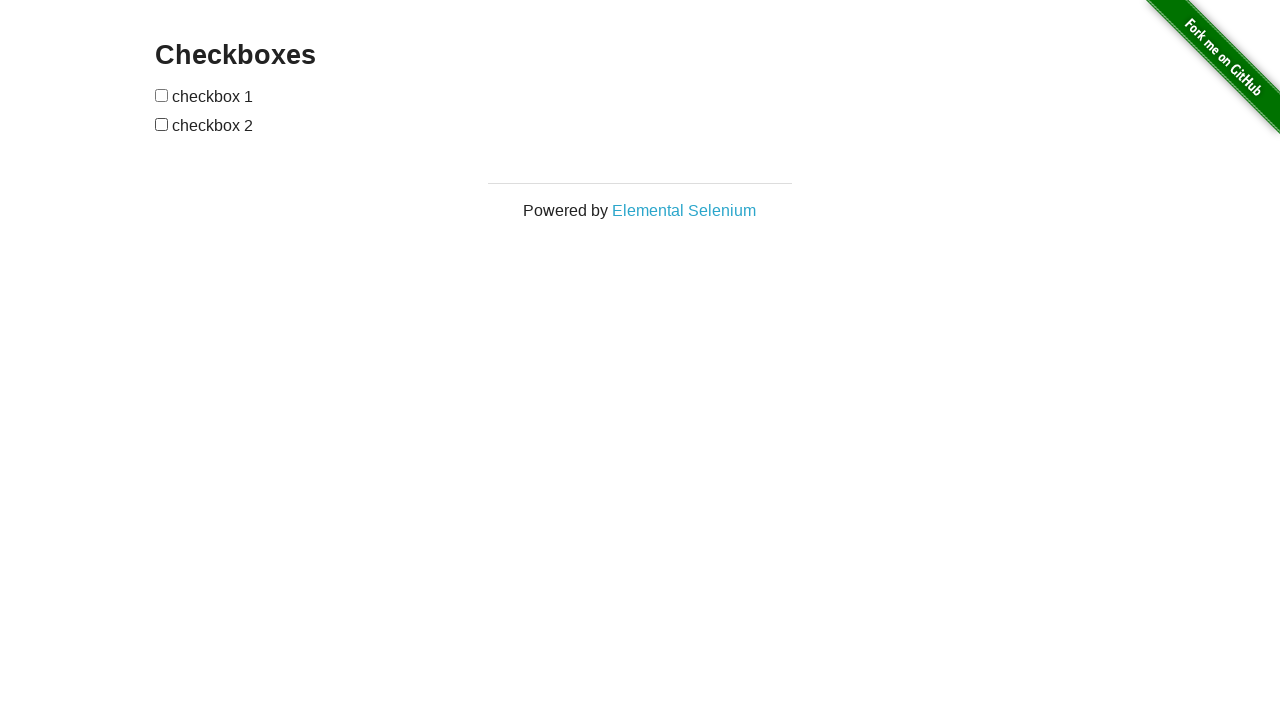